Tests e-commerce search functionality by searching for products, adding items to cart, and proceeding through checkout flow

Starting URL: https://rahulshettyacademy.com/seleniumPractise/#/

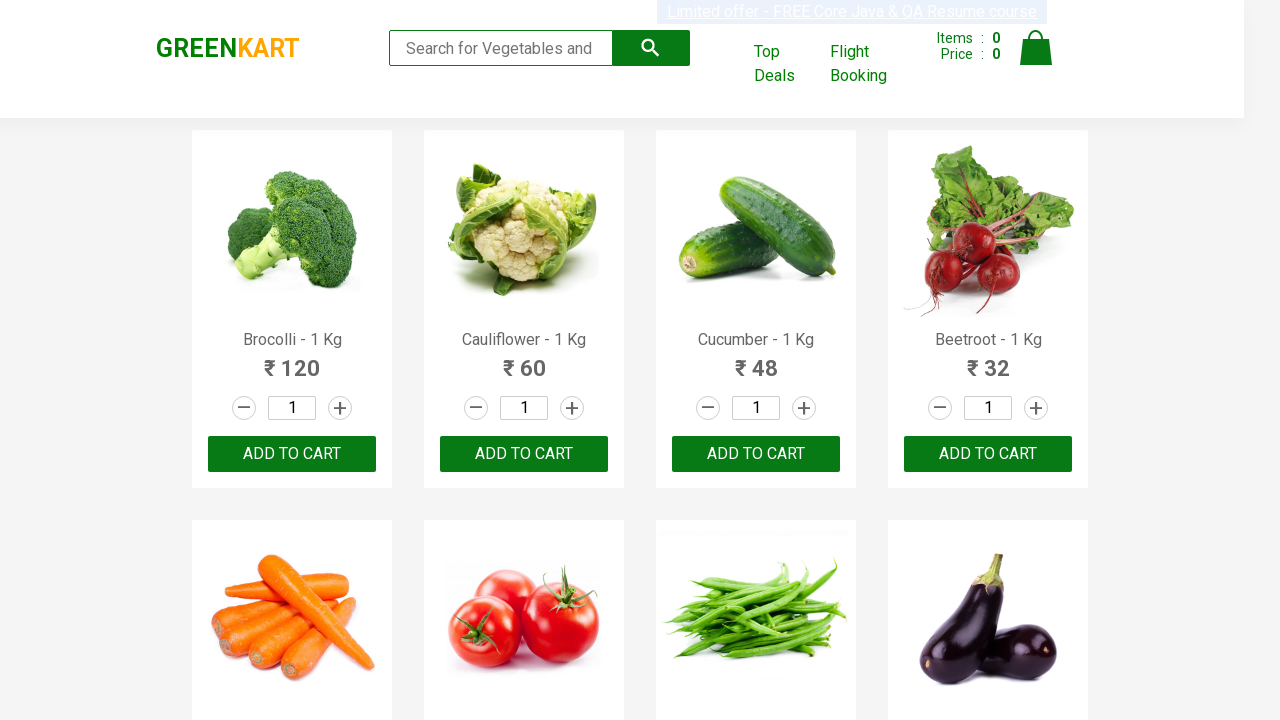

Filled search field with 'ca' on input.search-keyword
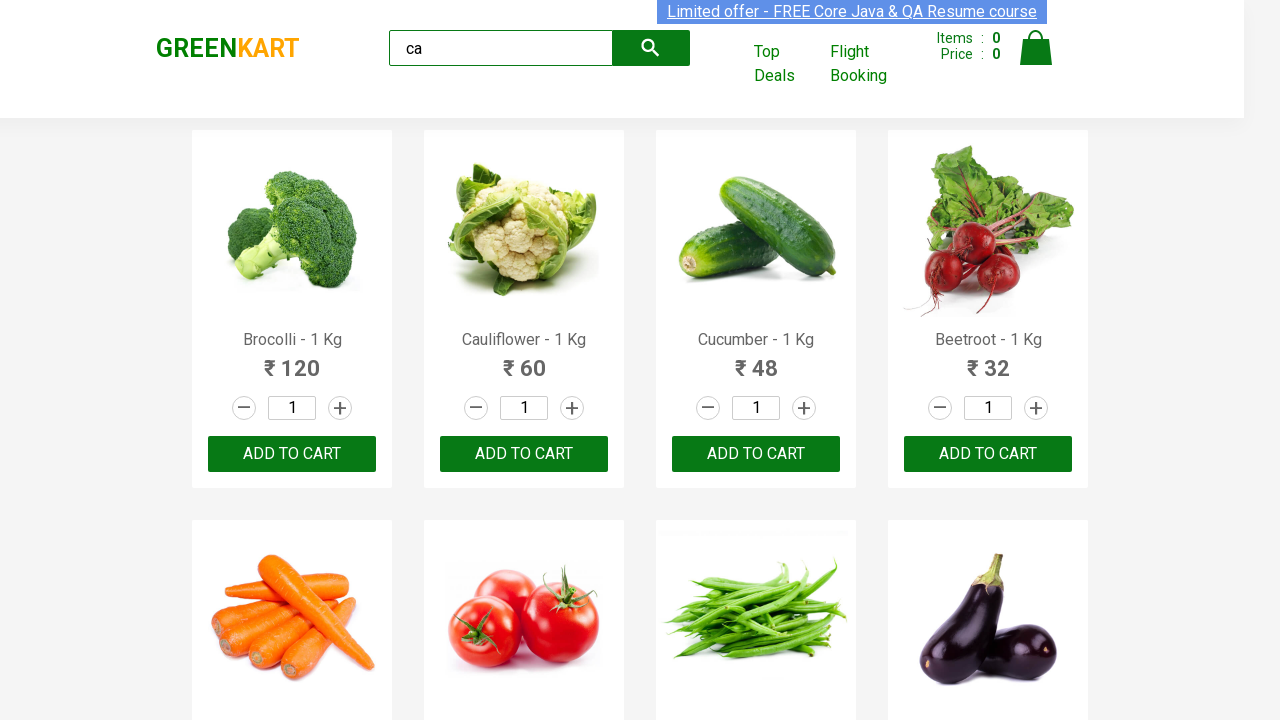

Waited 2 seconds for search results to load
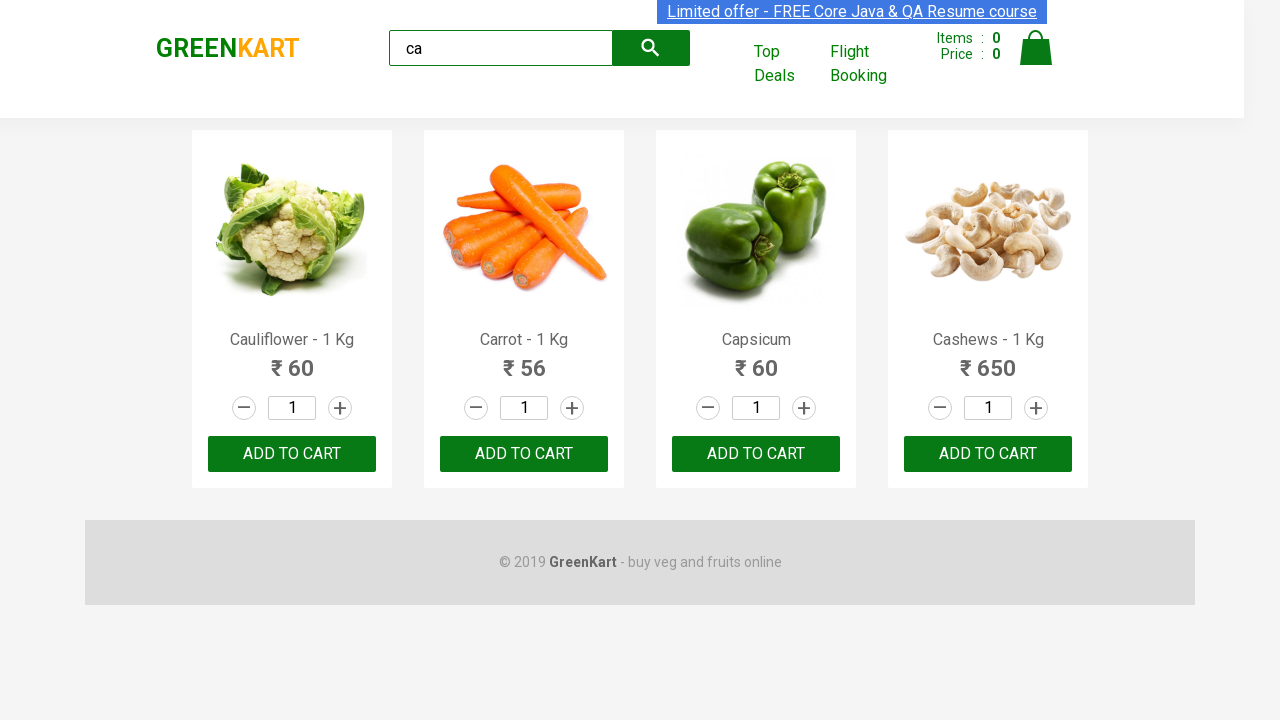

Located all visible products
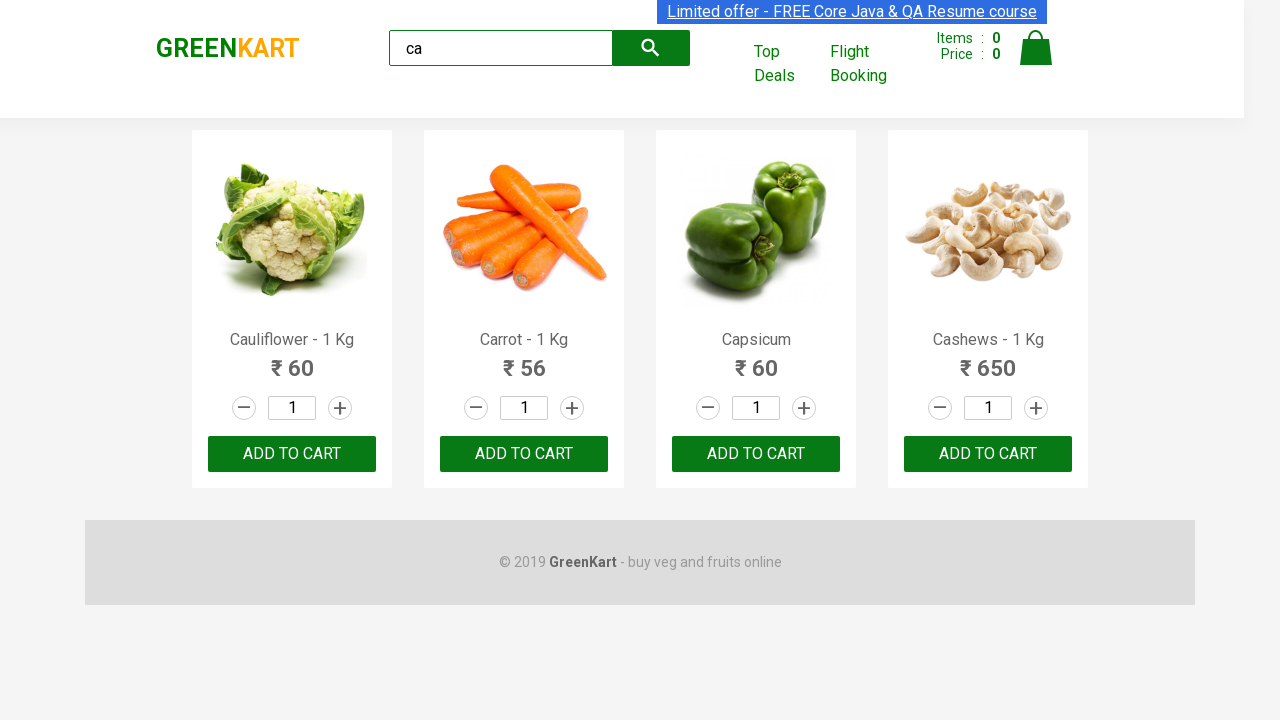

Verified 4 visible products are displayed
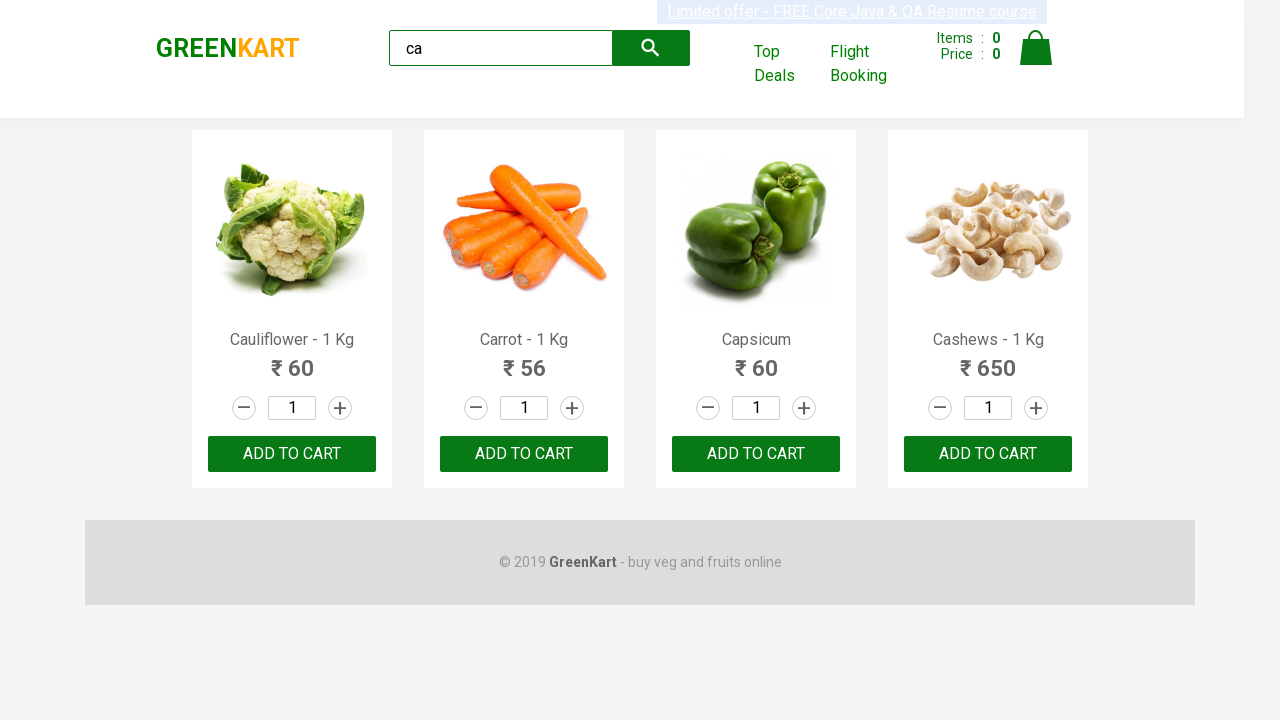

Clicked ADD TO CART button on second product at (524, 454) on .product:visible >> nth=1 >> text=ADD TO CART
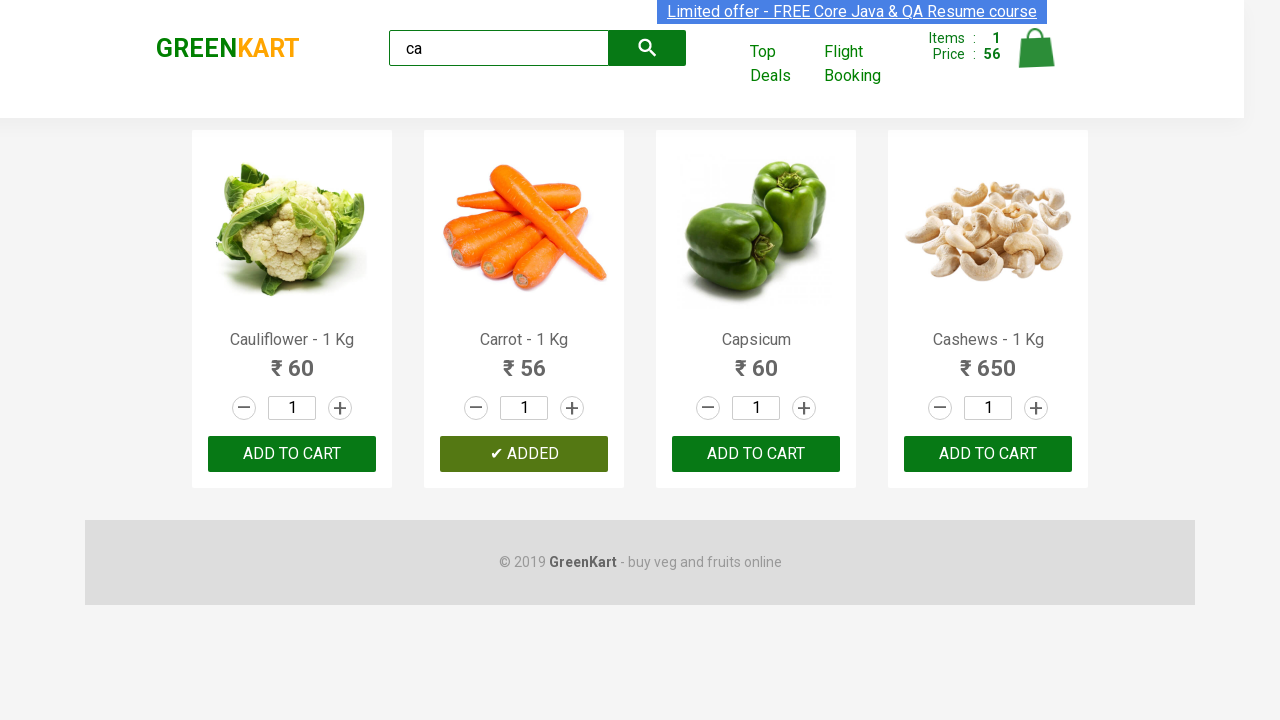

Found and clicked ADD TO CART button for Cashews product at index 3 at (988, 454) on .products:visible .product >> nth=3 >> button
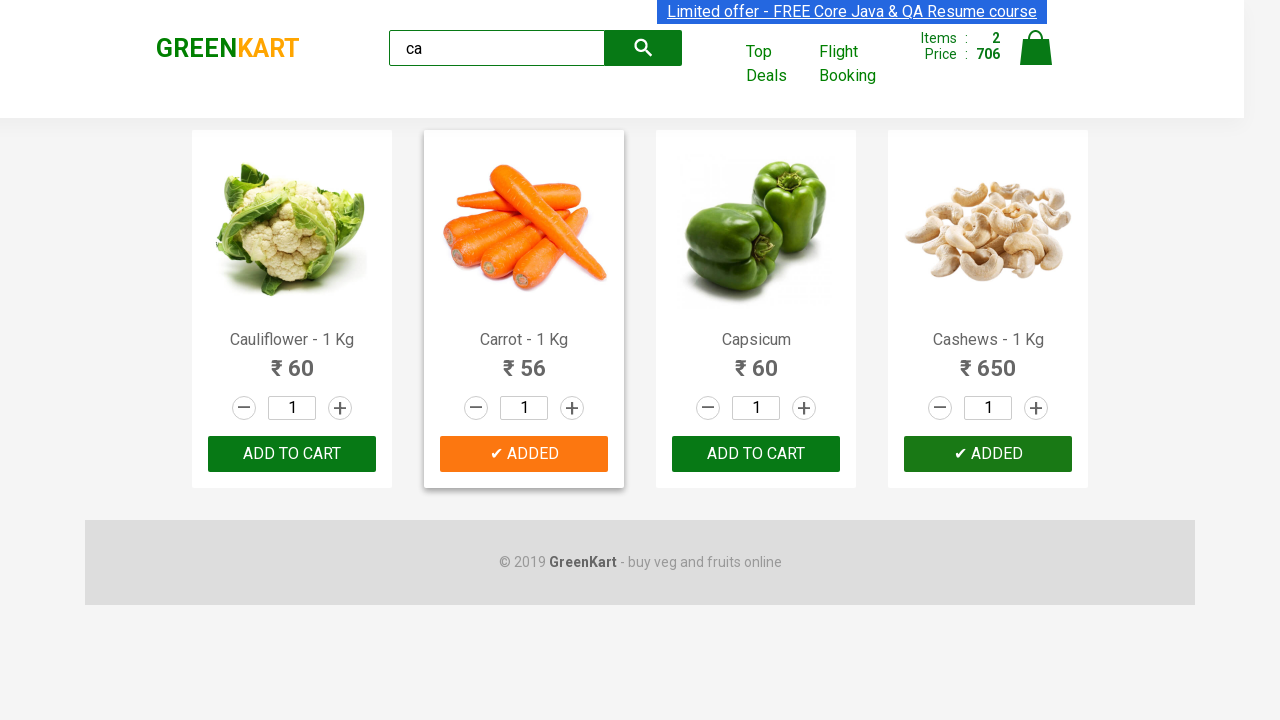

Verified page brand title is 'GREENKART'
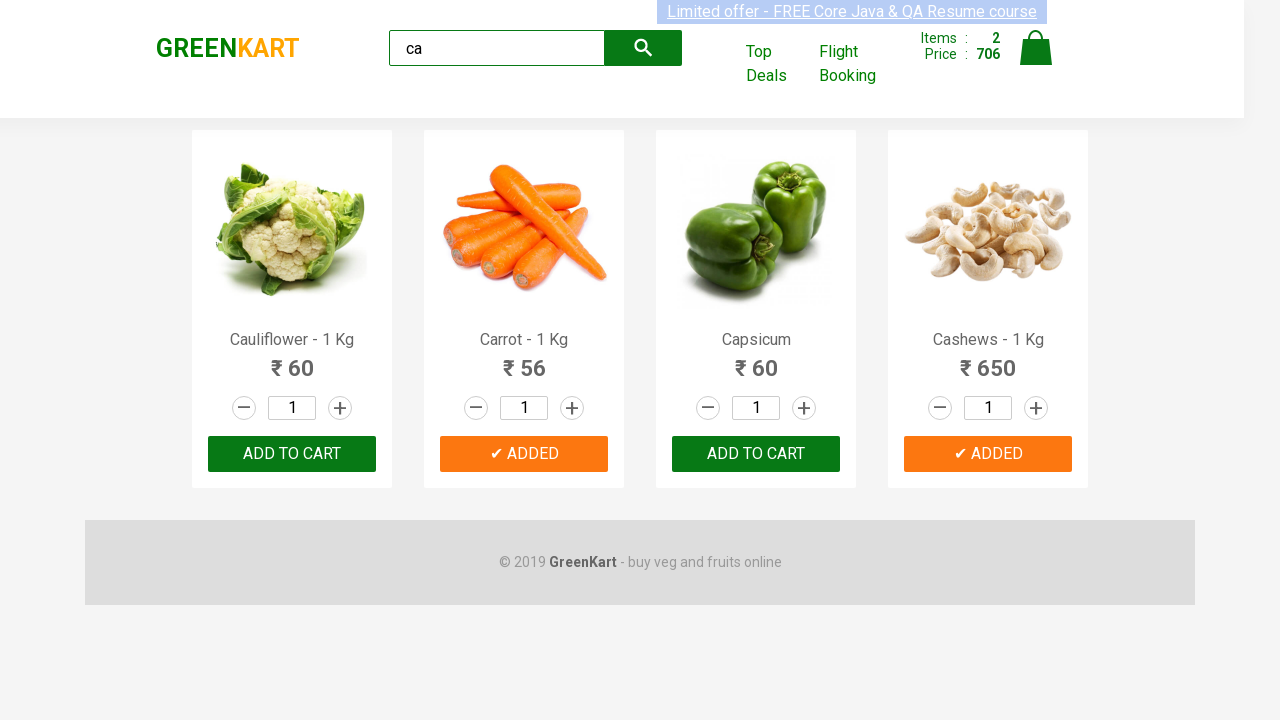

Clicked cart icon to view cart at (1036, 59) on [class='cart-icon']
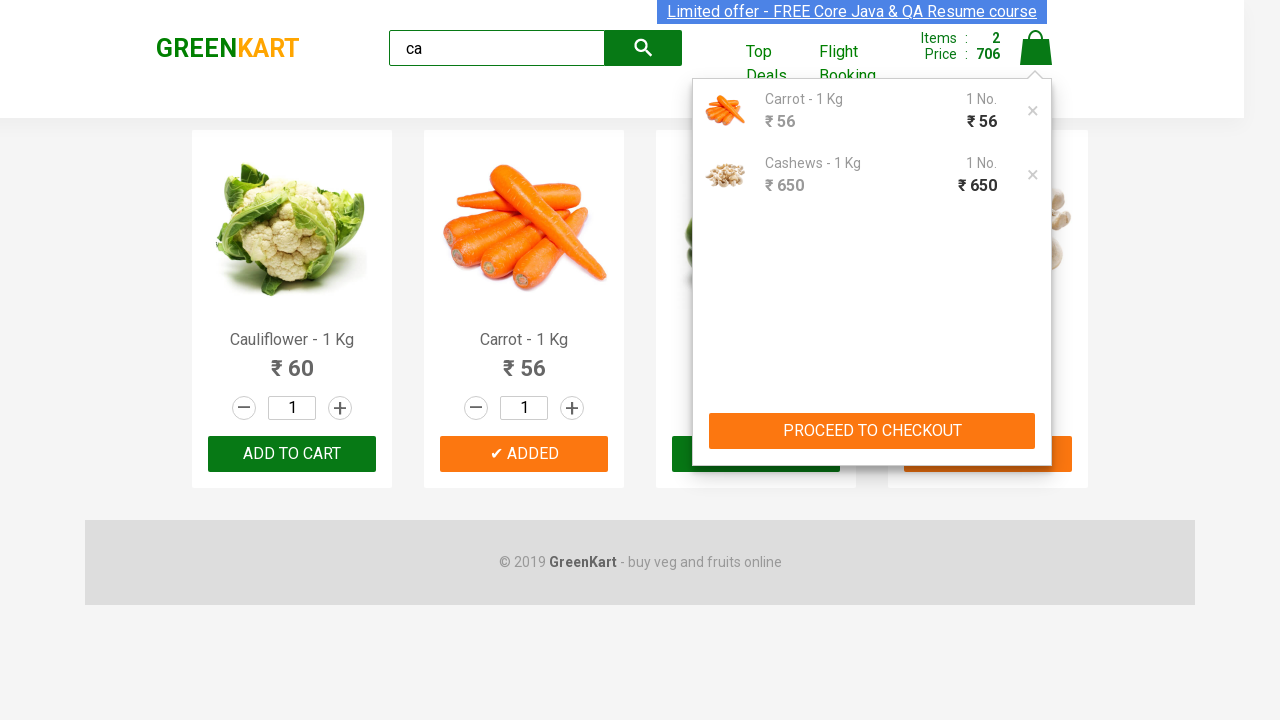

Clicked PROCEED TO CHECKOUT button at (872, 431) on text=PROCEED TO CHECKOUT
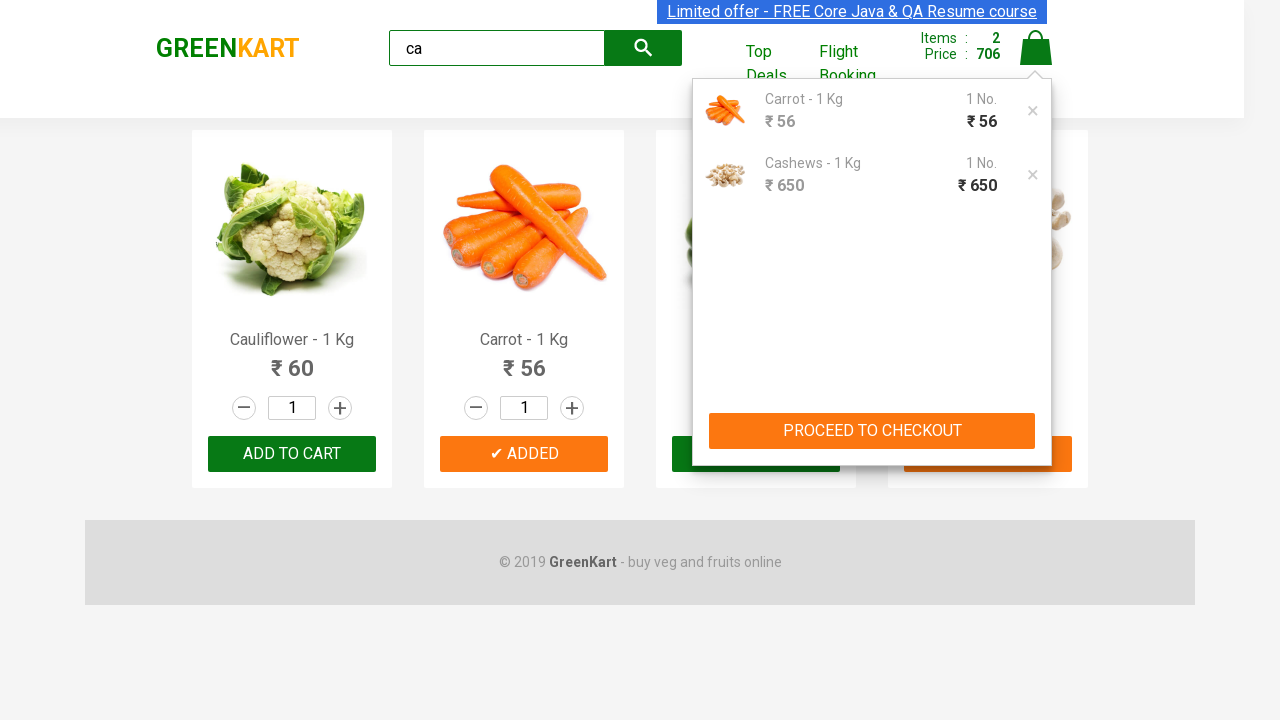

Clicked Place Order button to complete checkout at (1036, 491) on text=Place Order
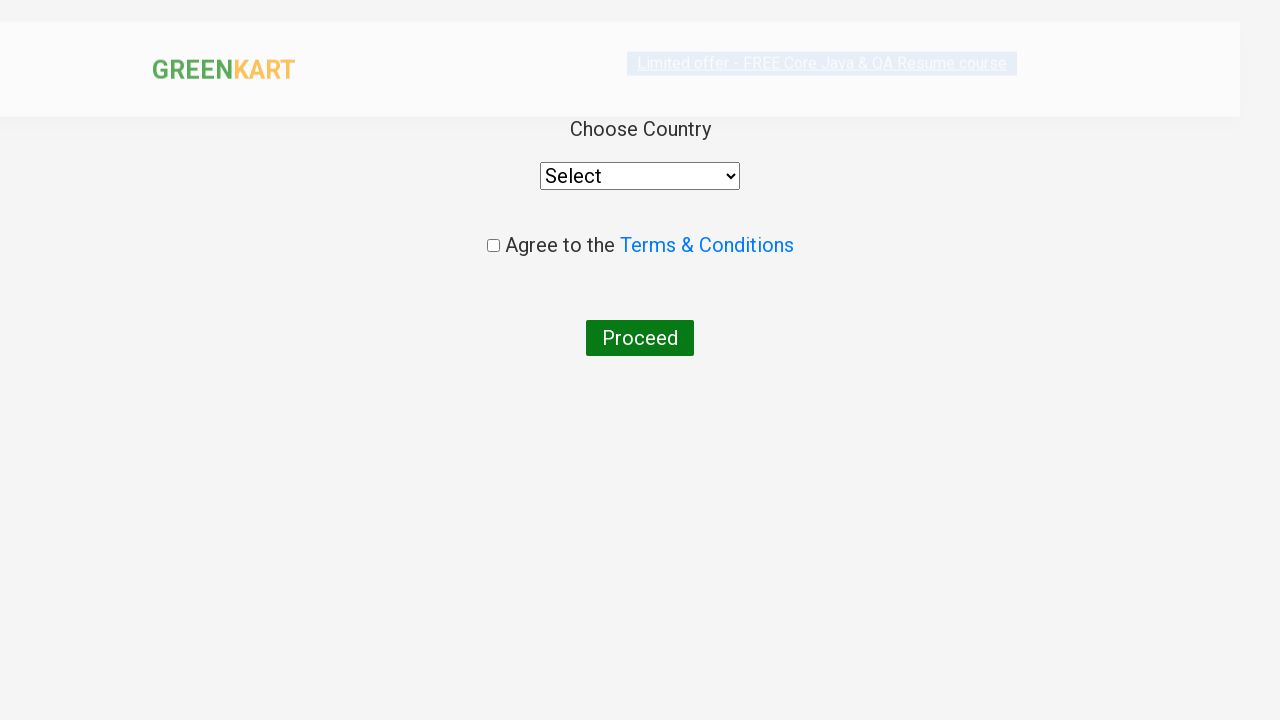

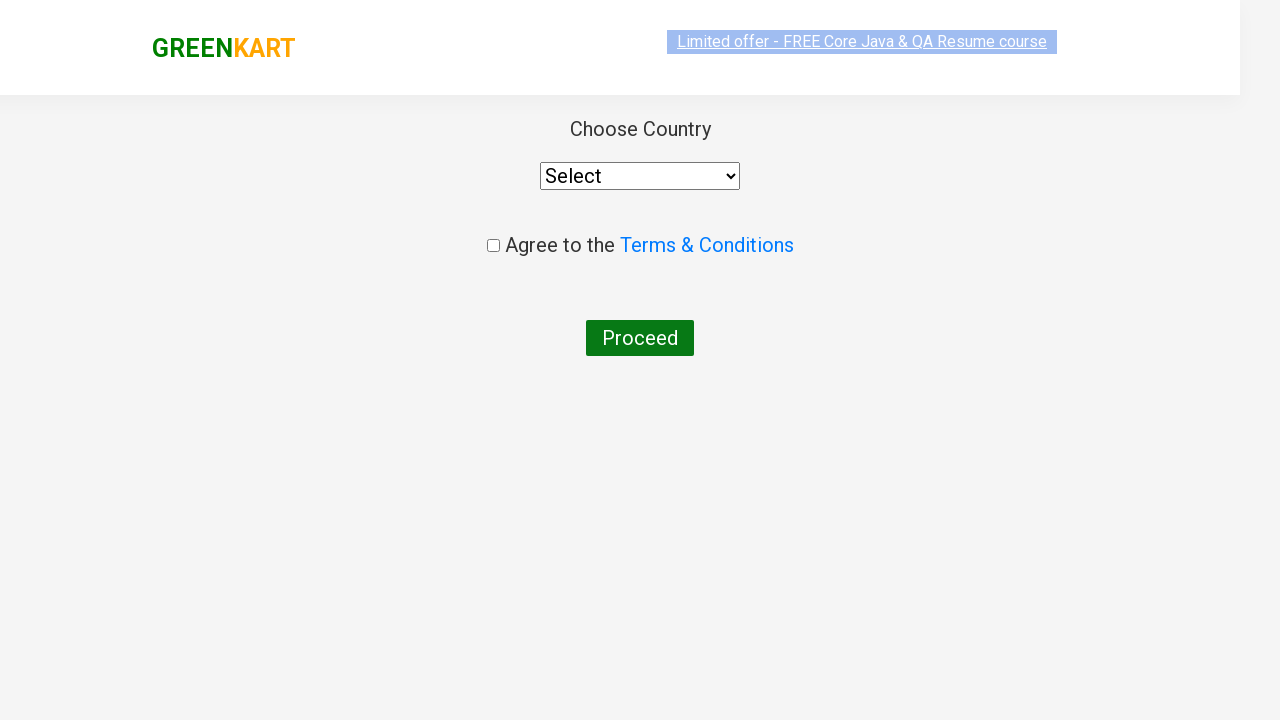